Tests drag and drop by offset functionality by dragging an element to specific coordinates

Starting URL: https://demoqa.com/dragabble

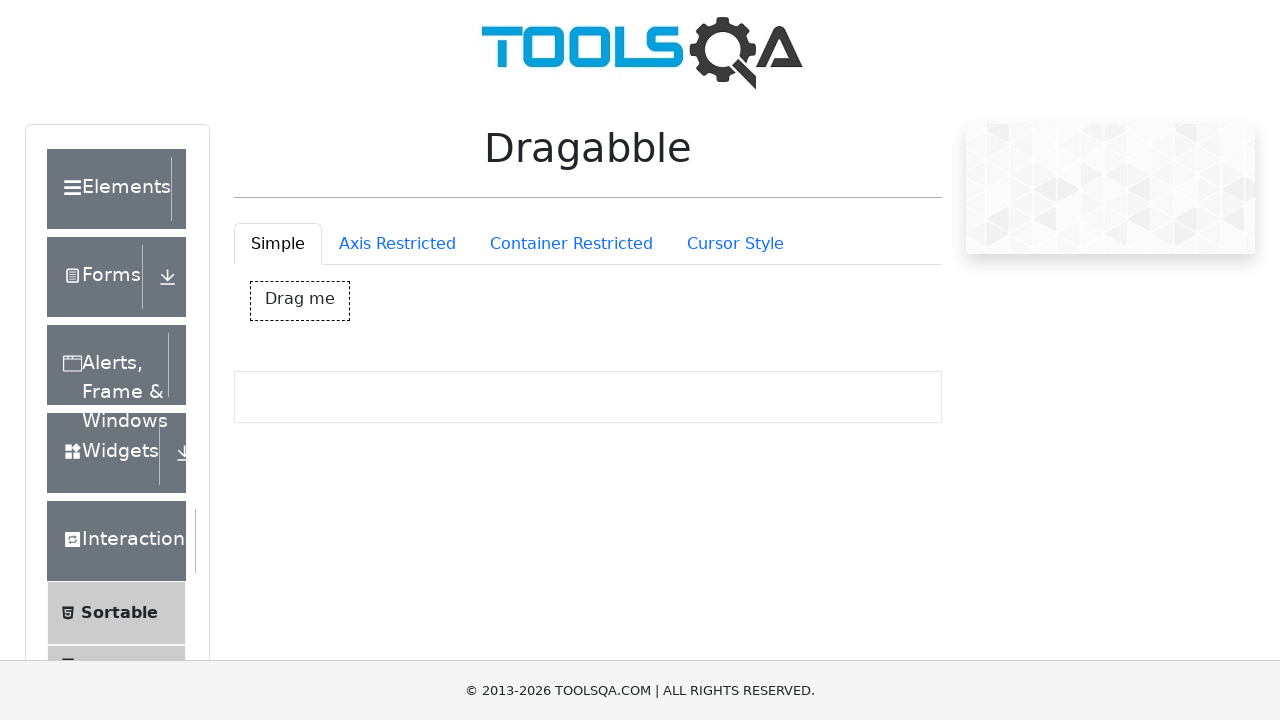

Waited for draggable element #dragBox to load
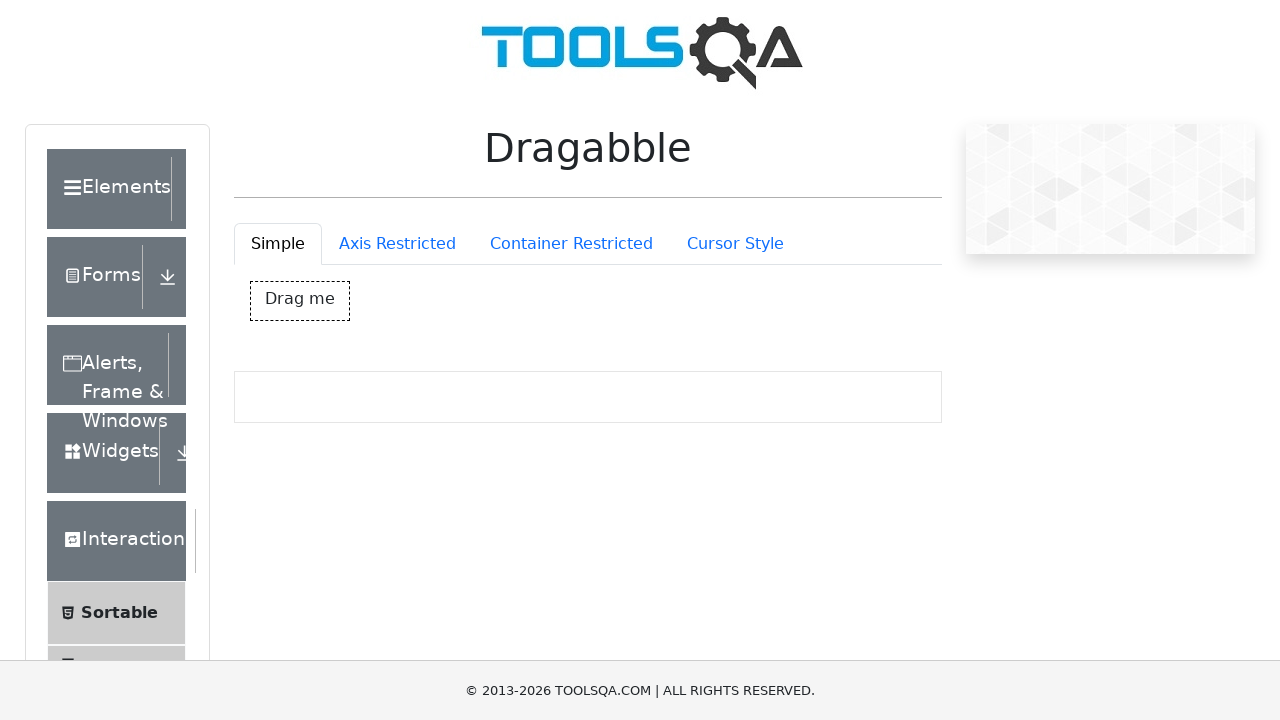

Retrieved bounding box of draggable element
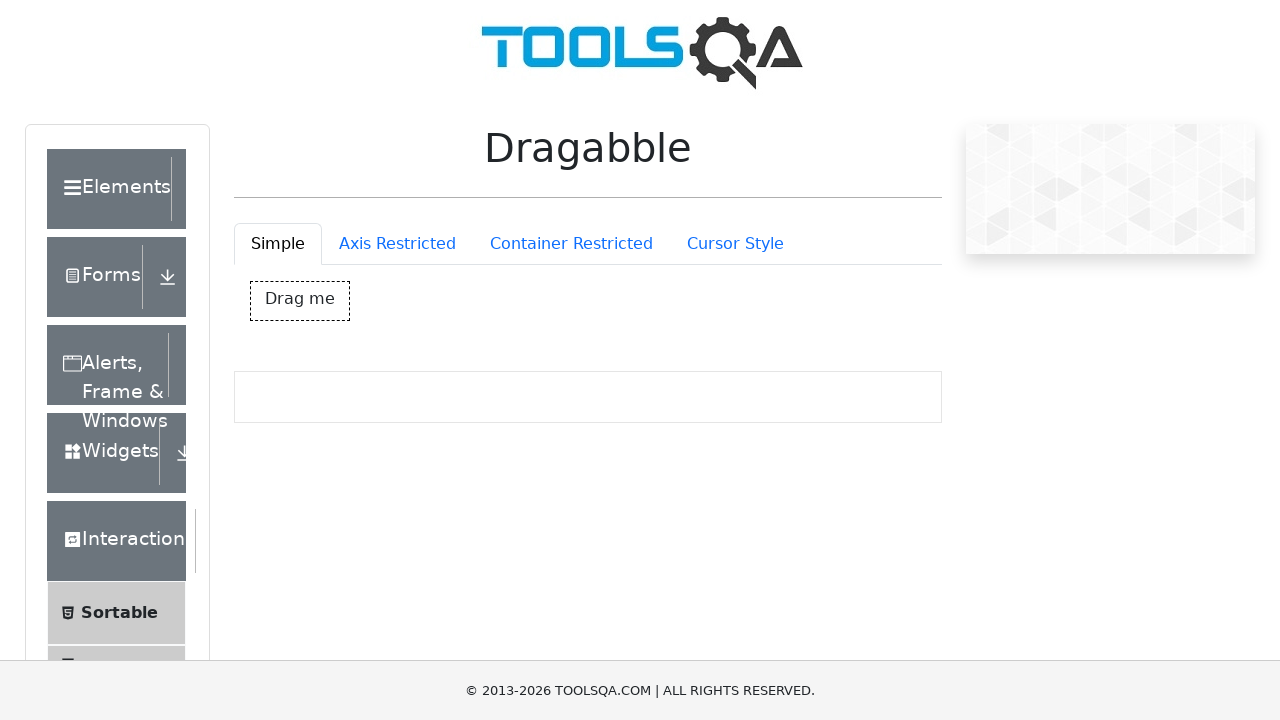

Moved mouse to center of draggable element at (300, 301)
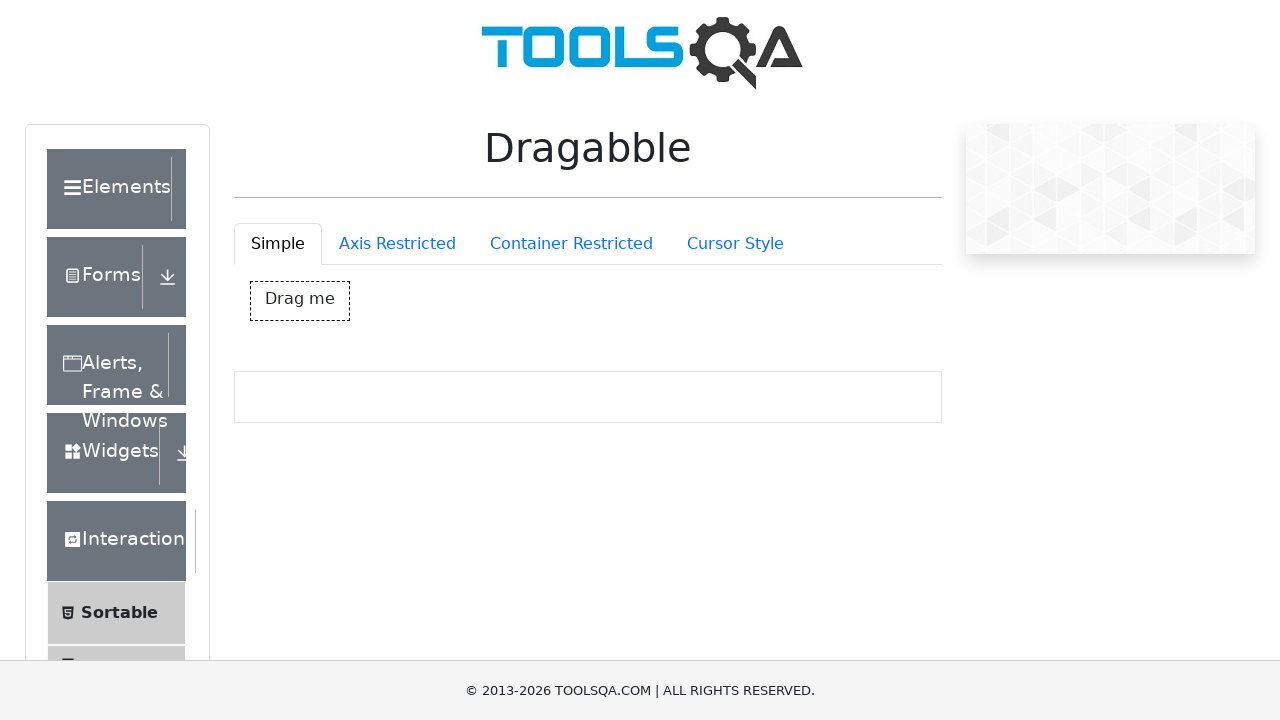

Pressed mouse button down to start drag at (300, 301)
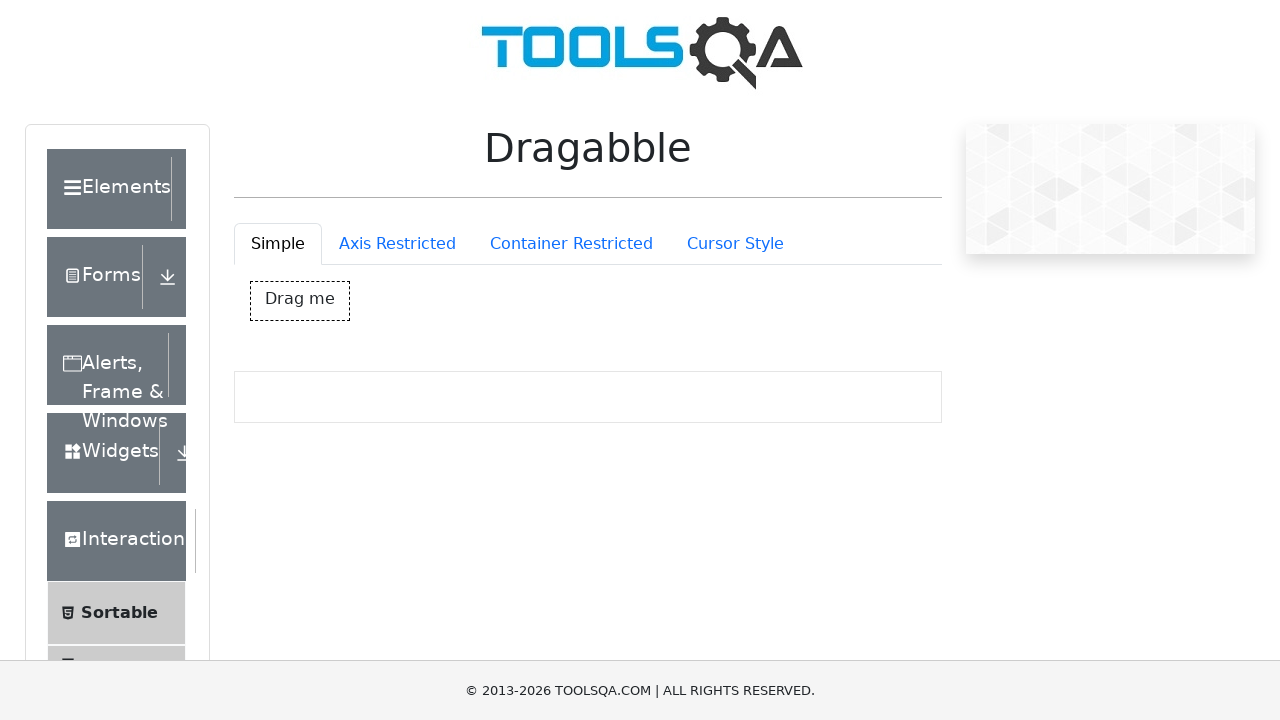

Dragged element by offset (150px right, 100px down) at (450, 401)
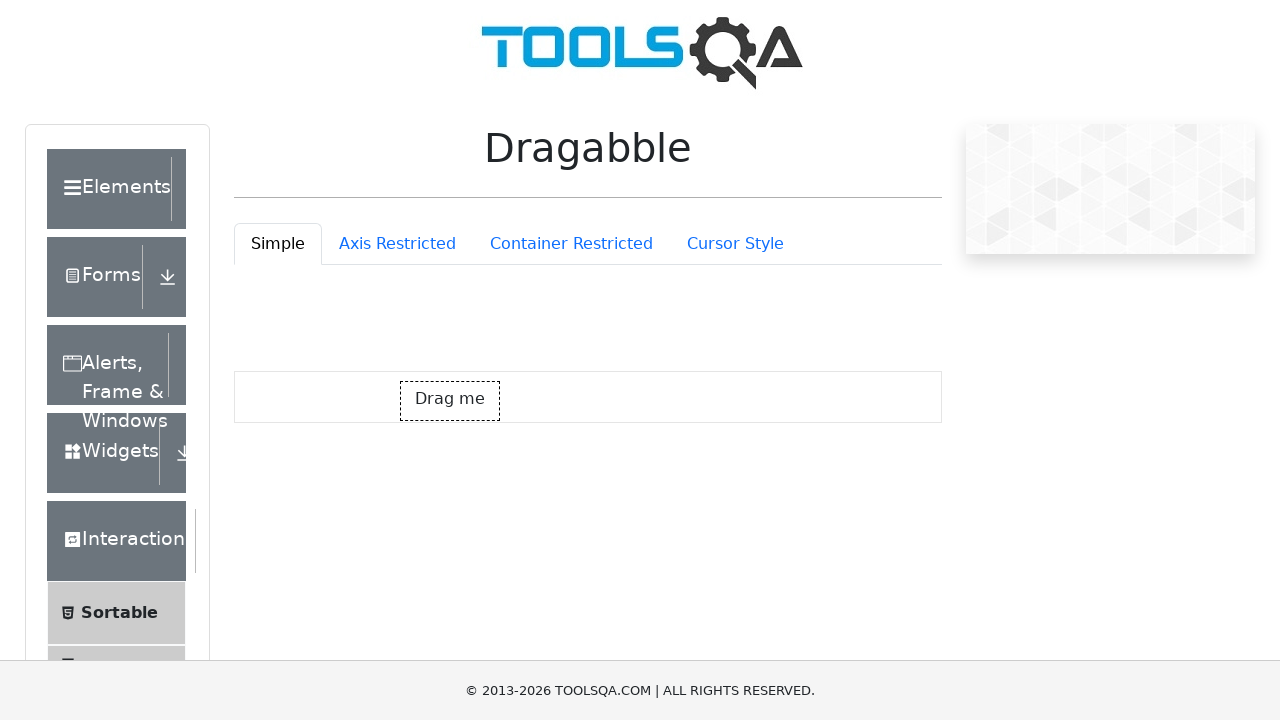

Released mouse button to complete drag and drop at (450, 401)
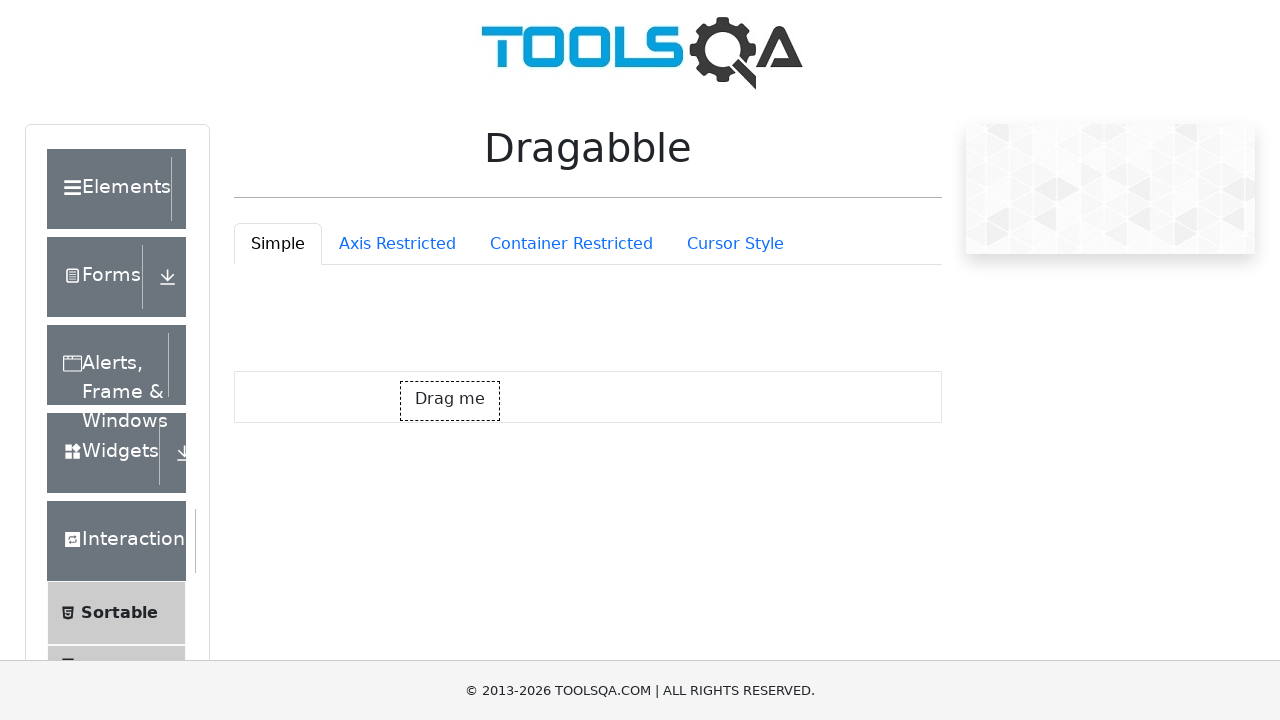

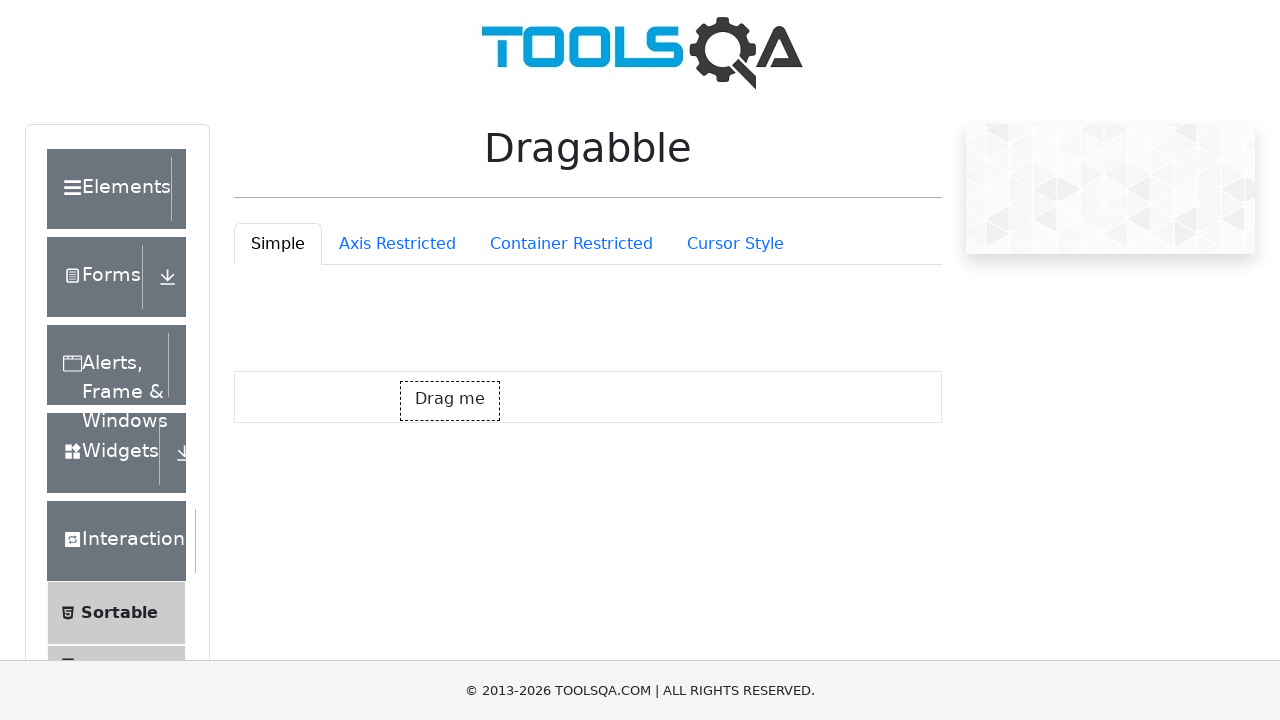